Tests iframe handling by navigating to the iFrame page, clicking an icon, switching to the iframe, and verifying the text content inside the iframe.

Starting URL: http://the-internet.herokuapp.com/frames

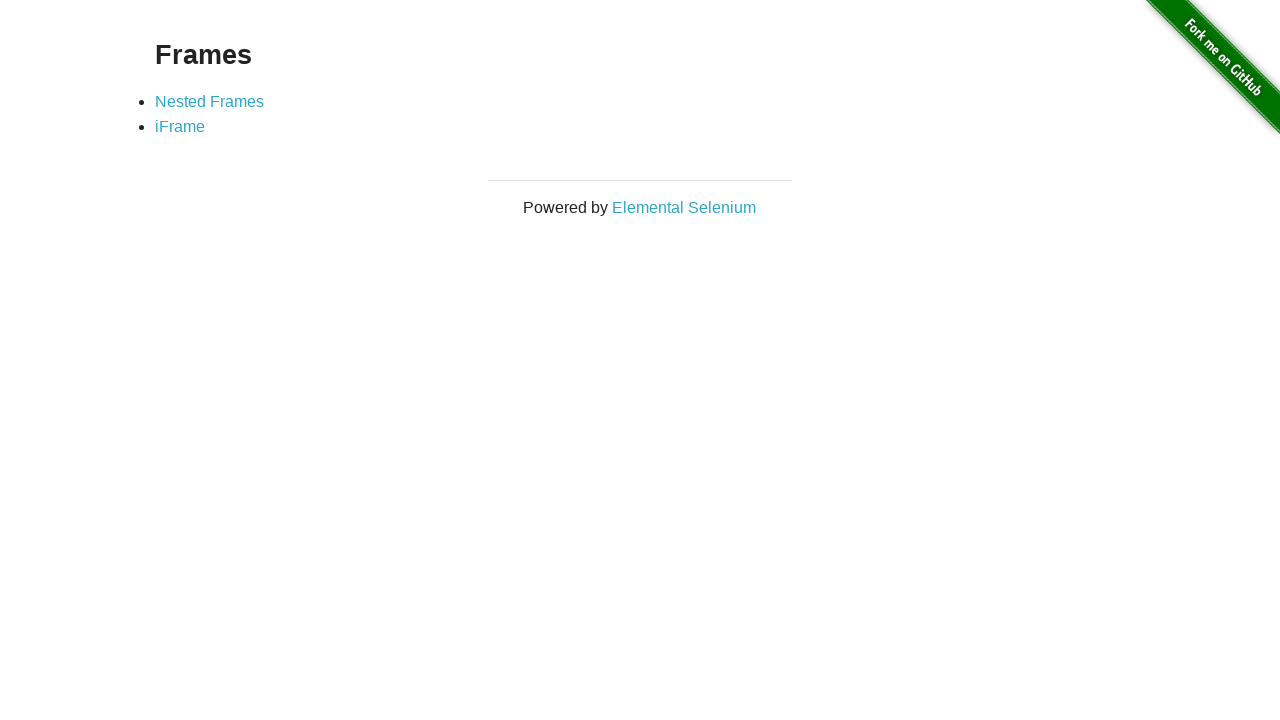

Clicked on iFrame link at (180, 127) on text=iFrame
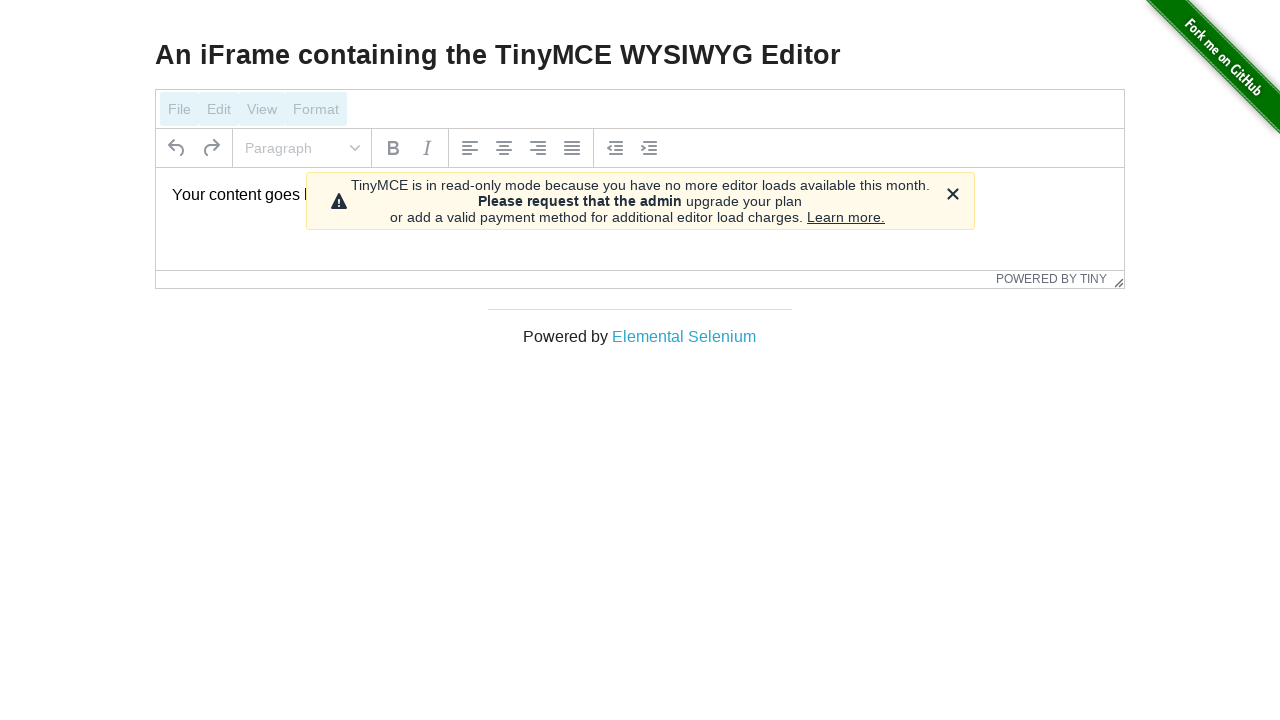

Icon element loaded and ready
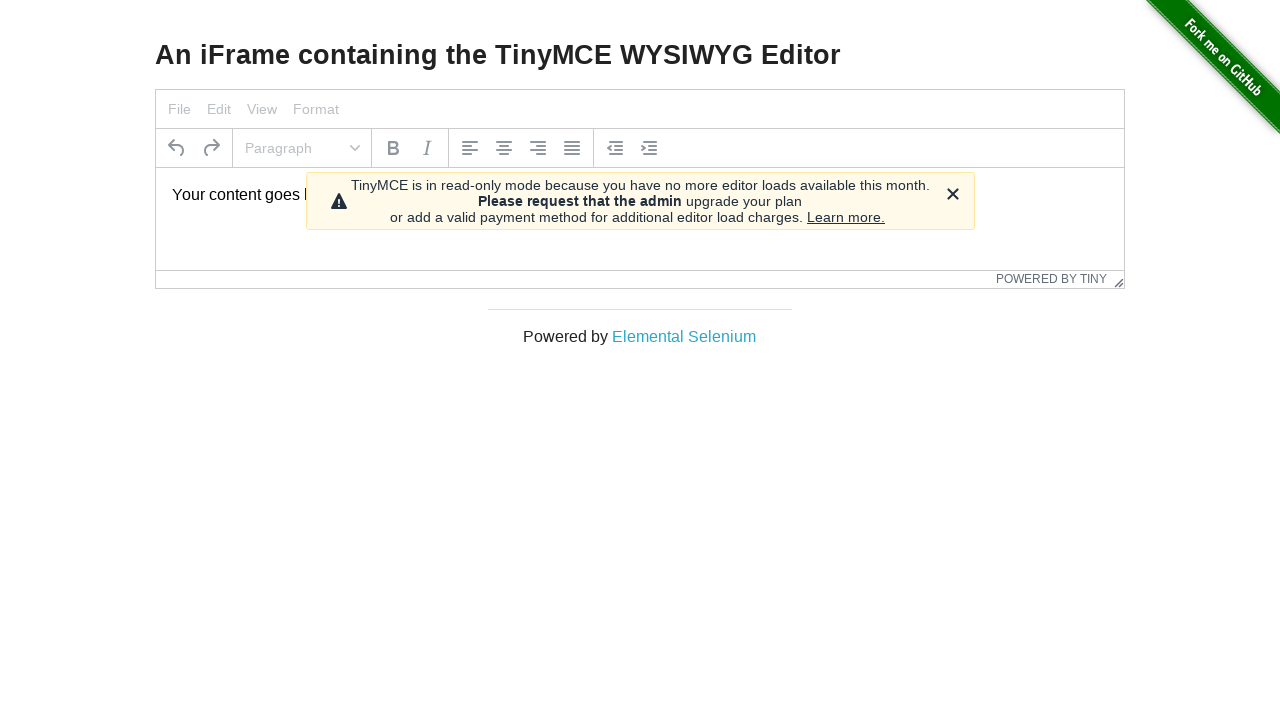

Clicked on the icon element at (952, 194) on xpath=//*[@class='tox-icon']
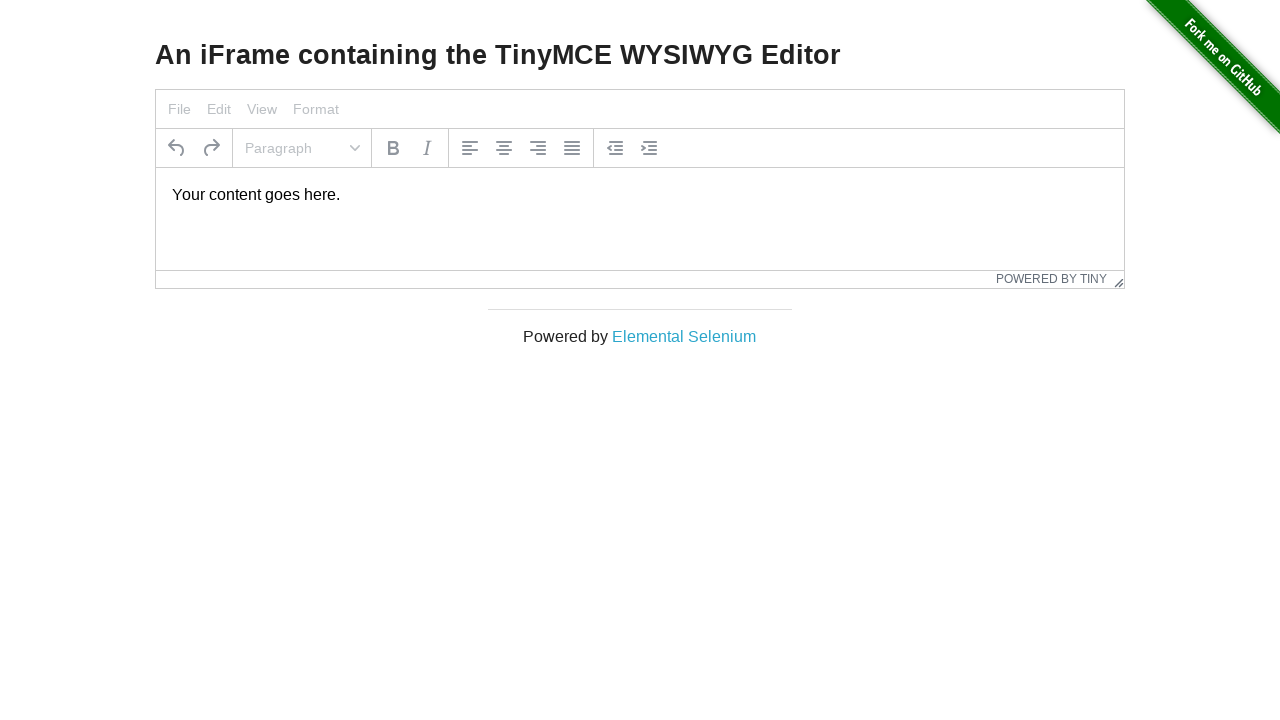

Located iframe with id 'mce_0_ifr'
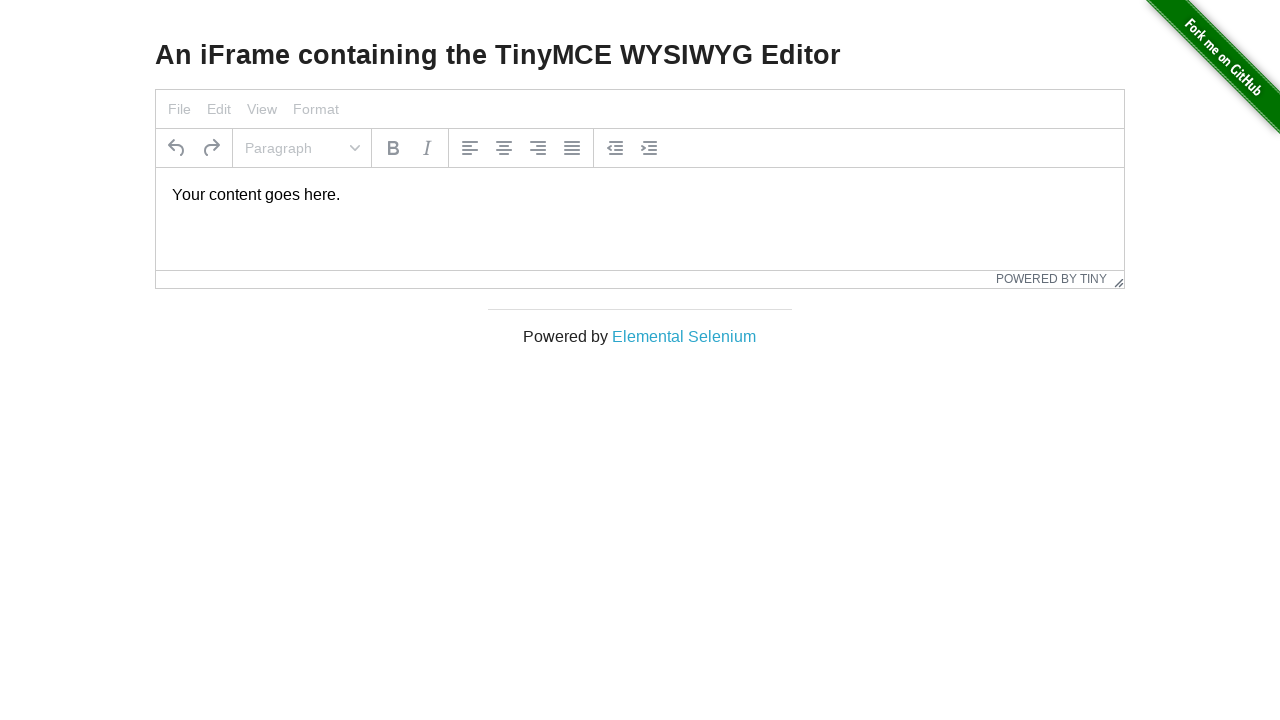

Retrieved text content from iframe paragraph element
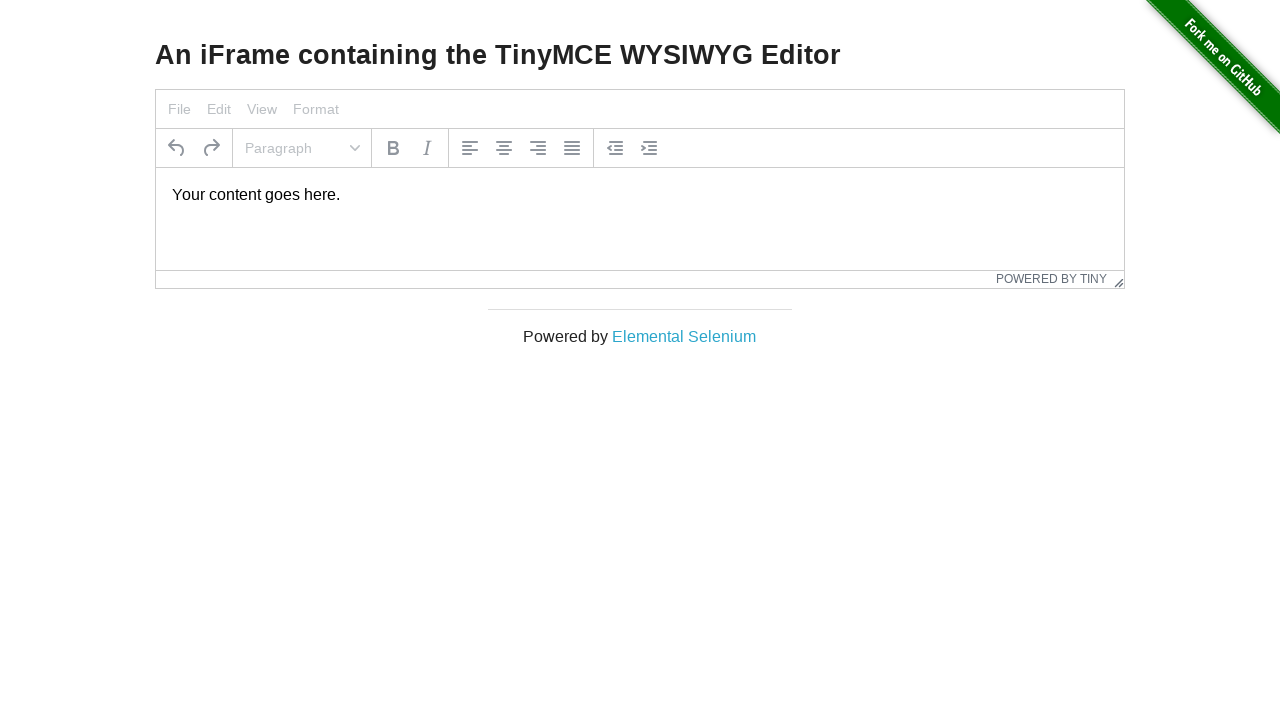

Verified iframe text content matches expected value: 'Your content goes here.'
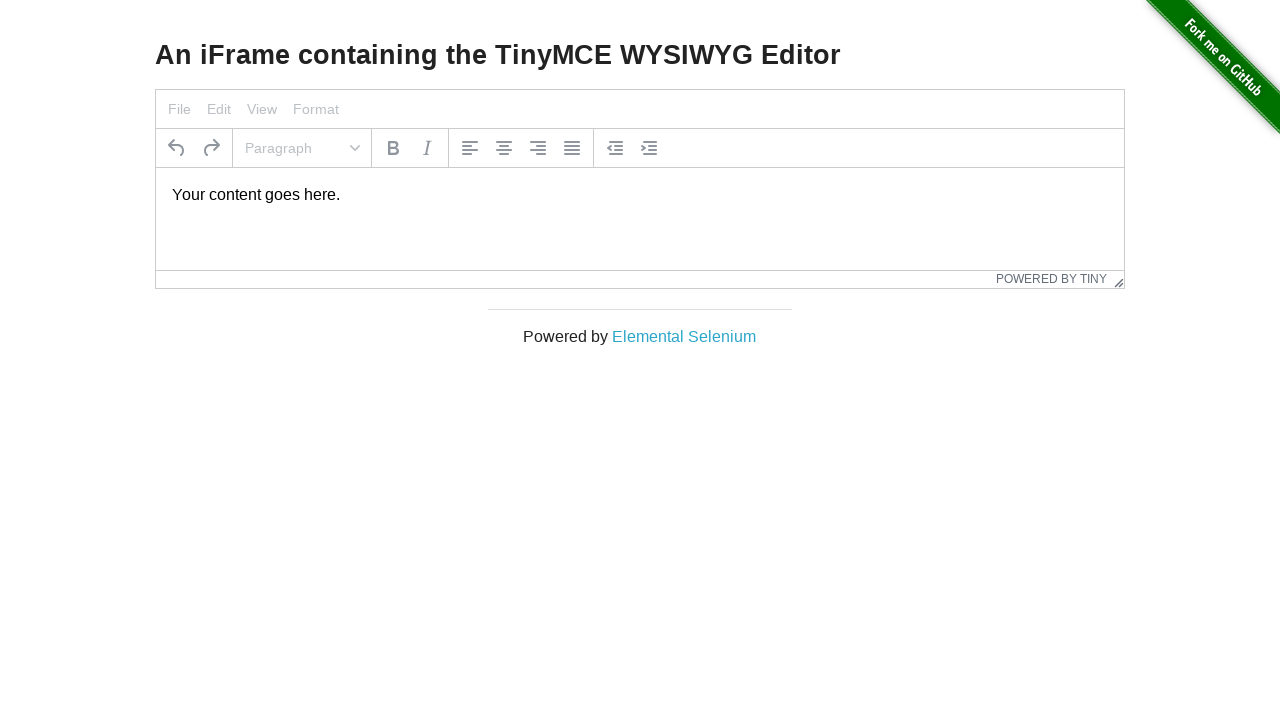

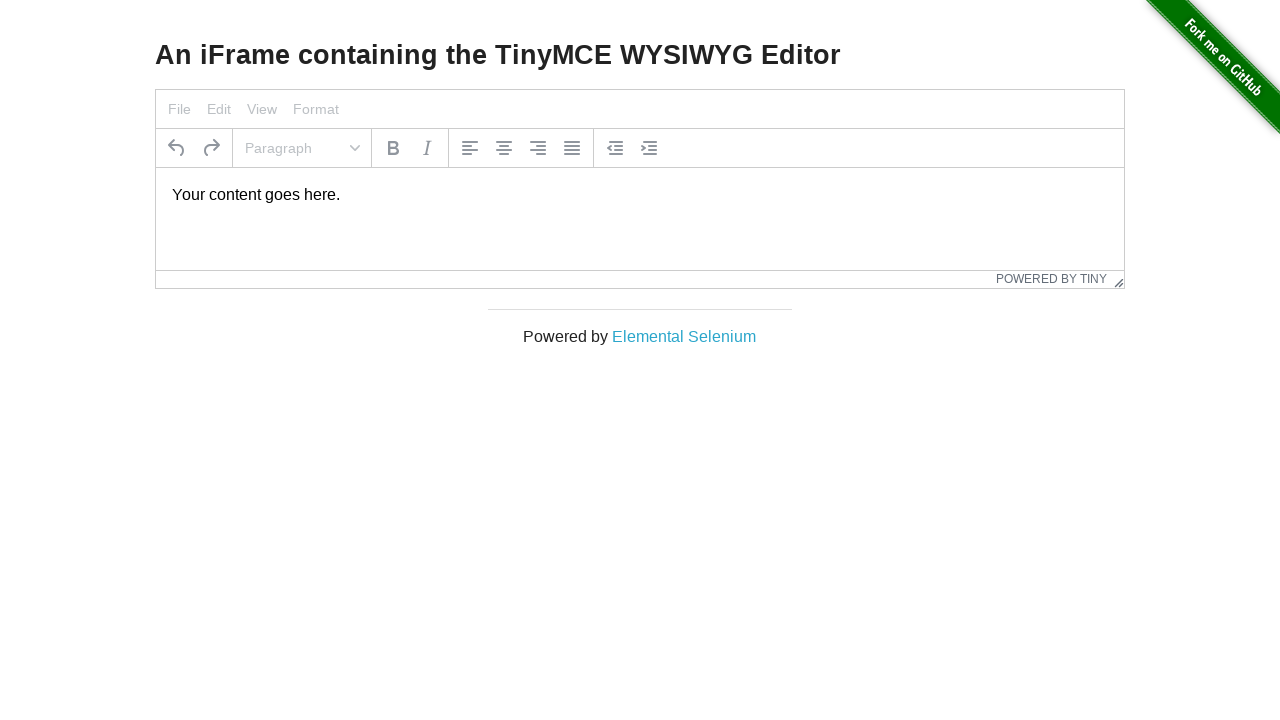